Tests the forgot password form by entering an email address and submitting the form

Starting URL: http://the-internet.herokuapp.com/forgot_password

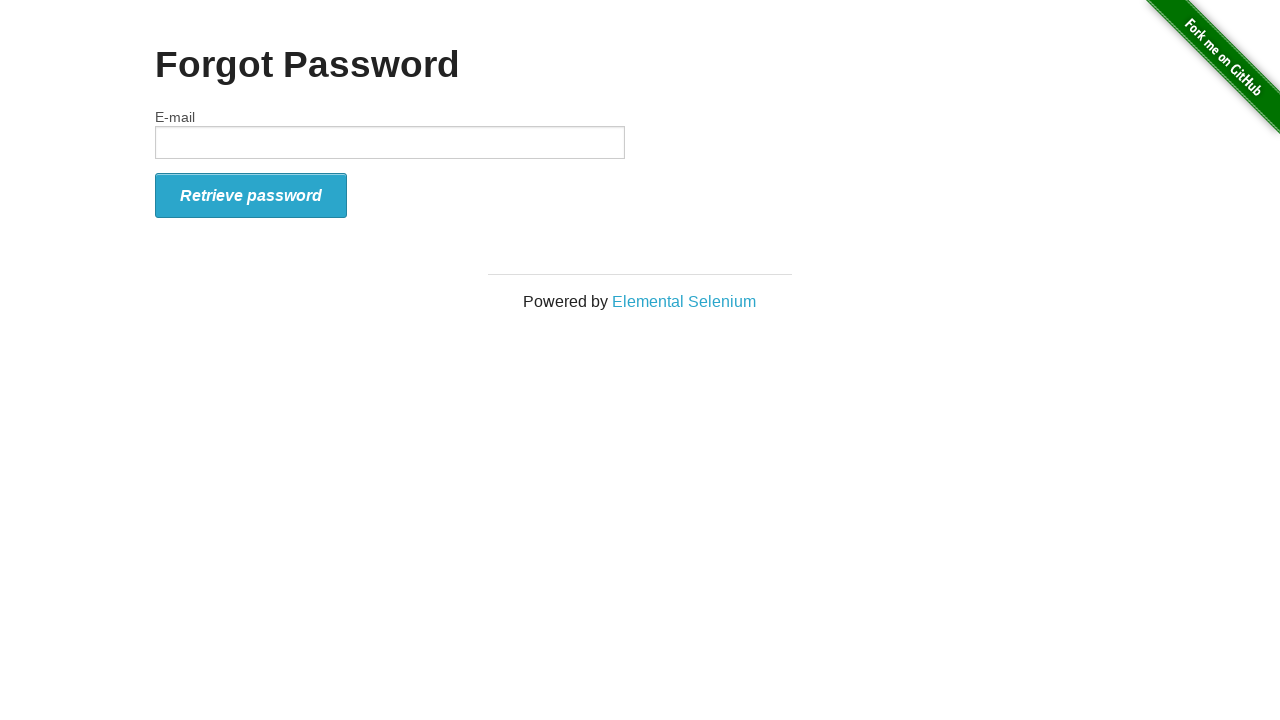

Filled email field with 'abc@mail.com' on #email
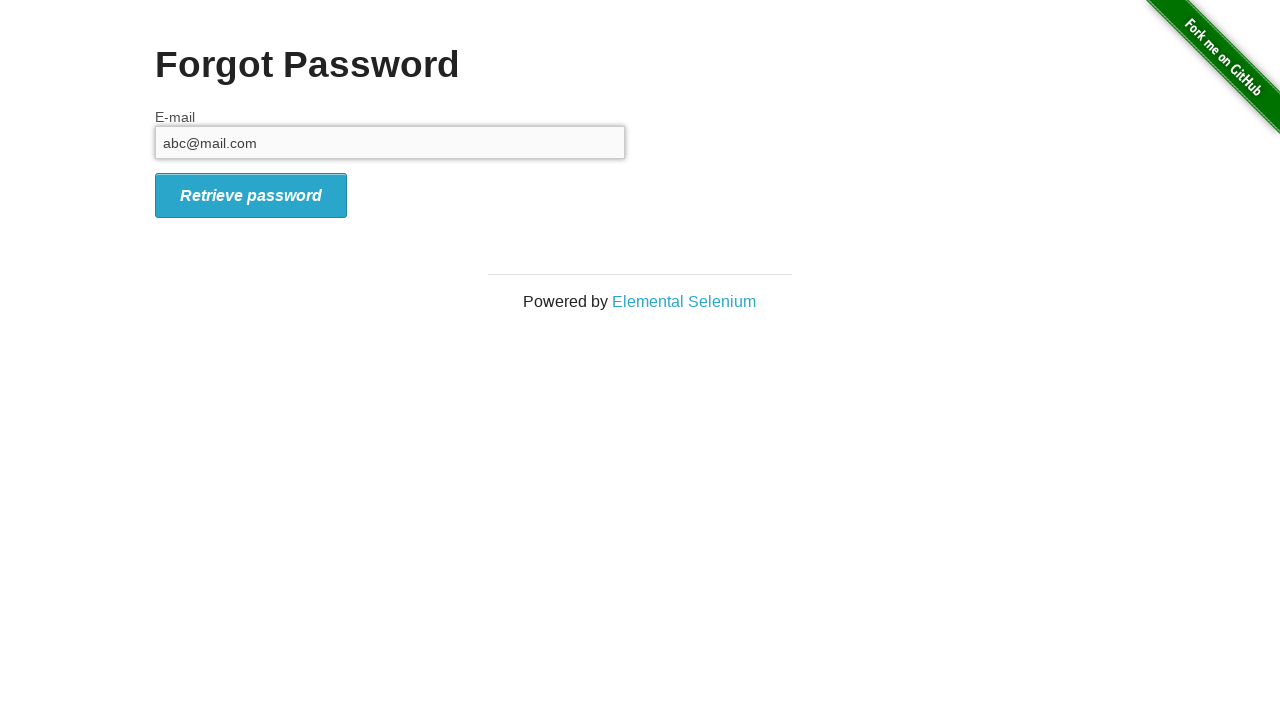

Clicked form submit button to submit forgot password form at (251, 195) on #form_submit
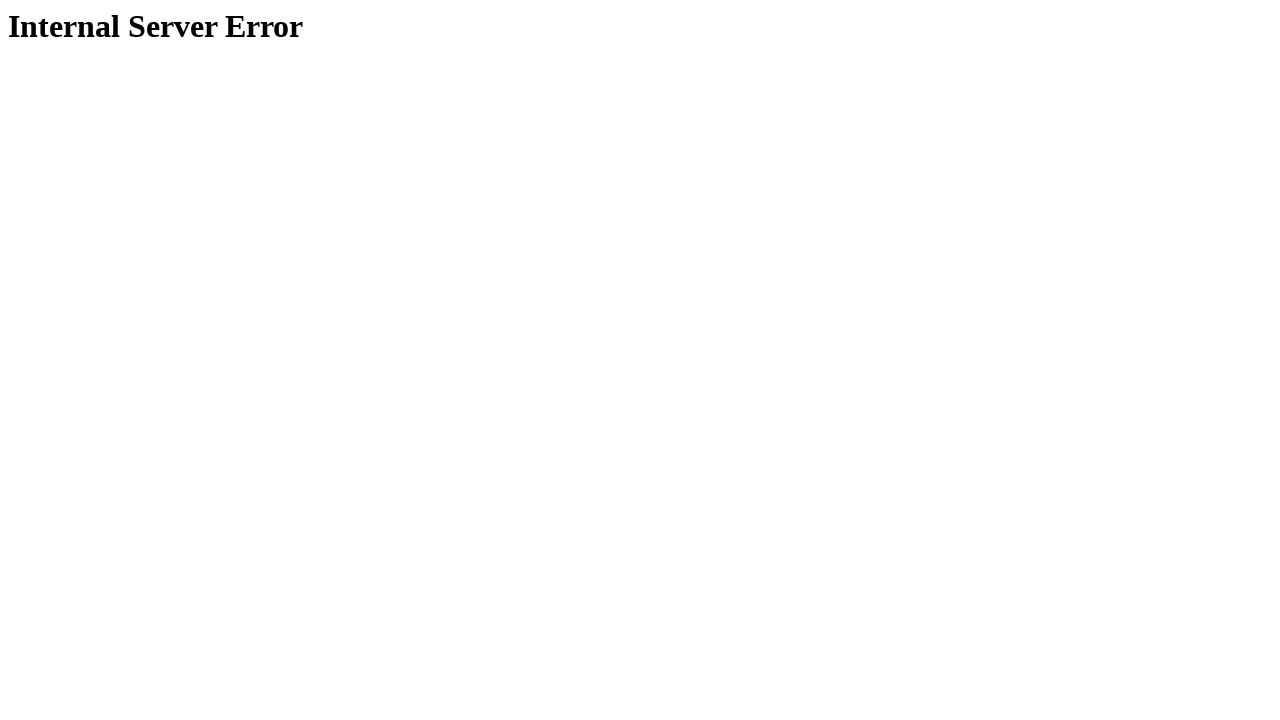

Waited for form submission to complete
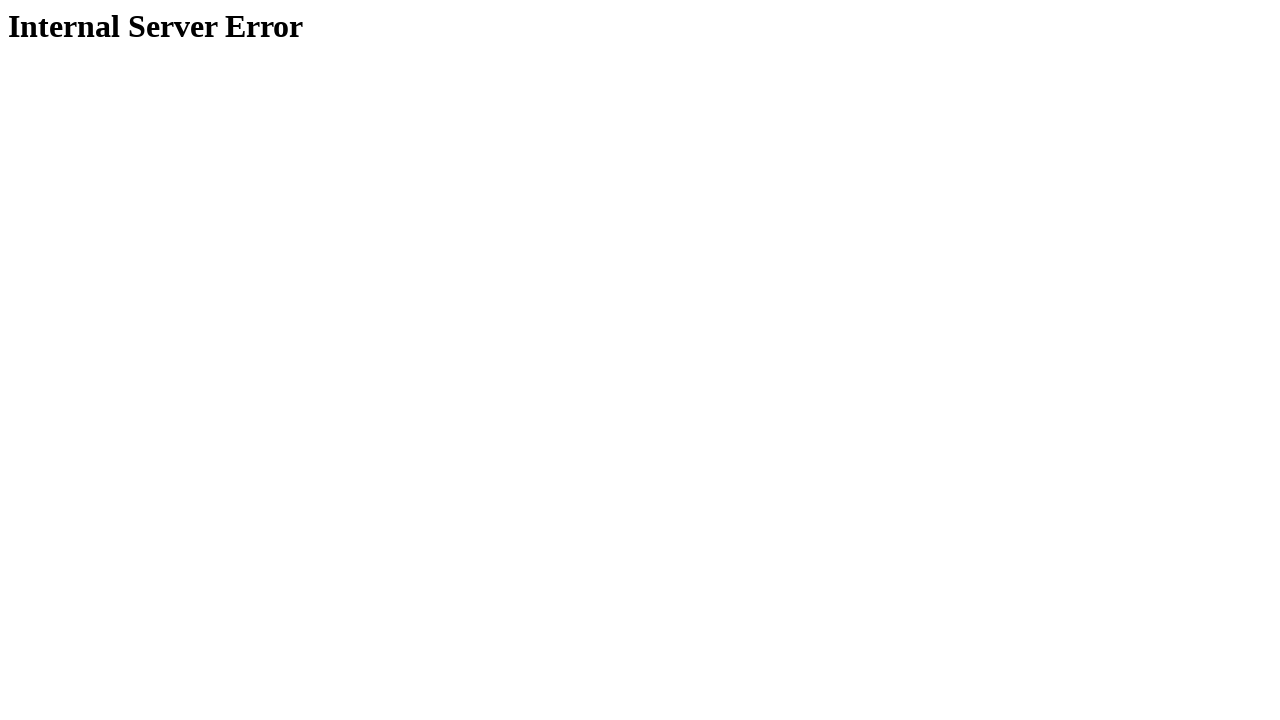

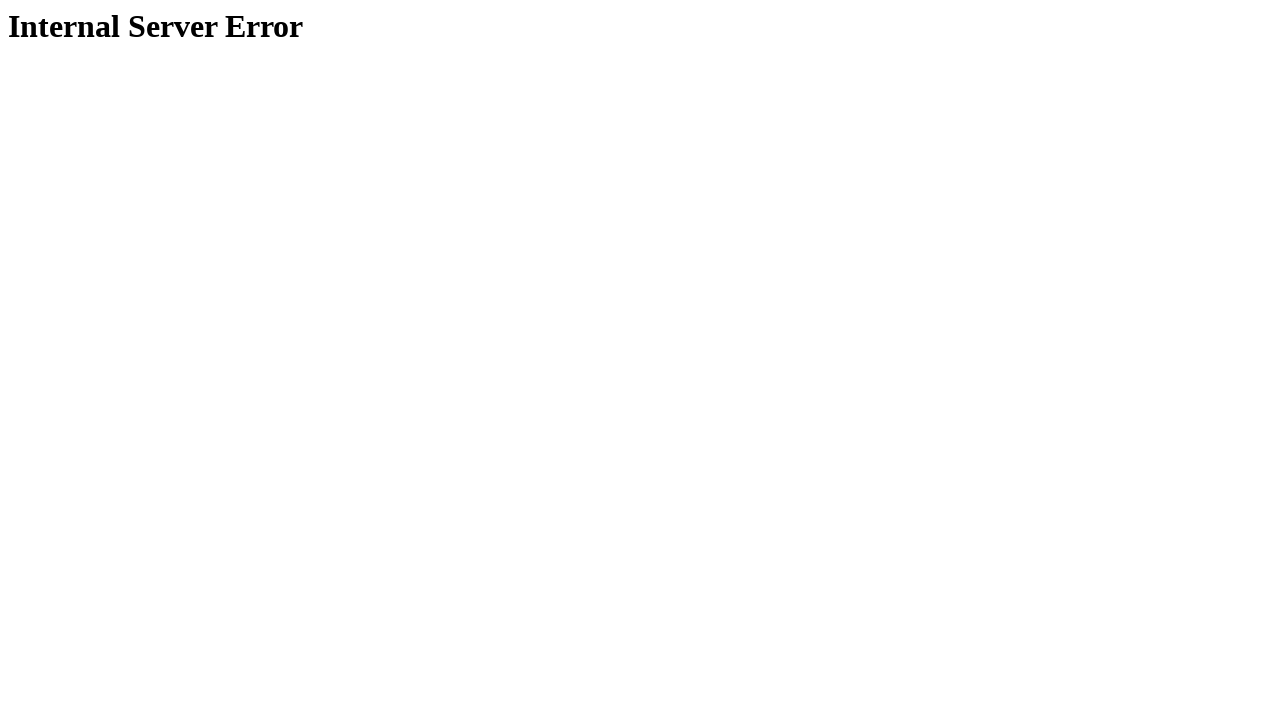